Tests that the complete all checkbox updates state when individual items are completed or cleared

Starting URL: https://demo.playwright.dev/todomvc

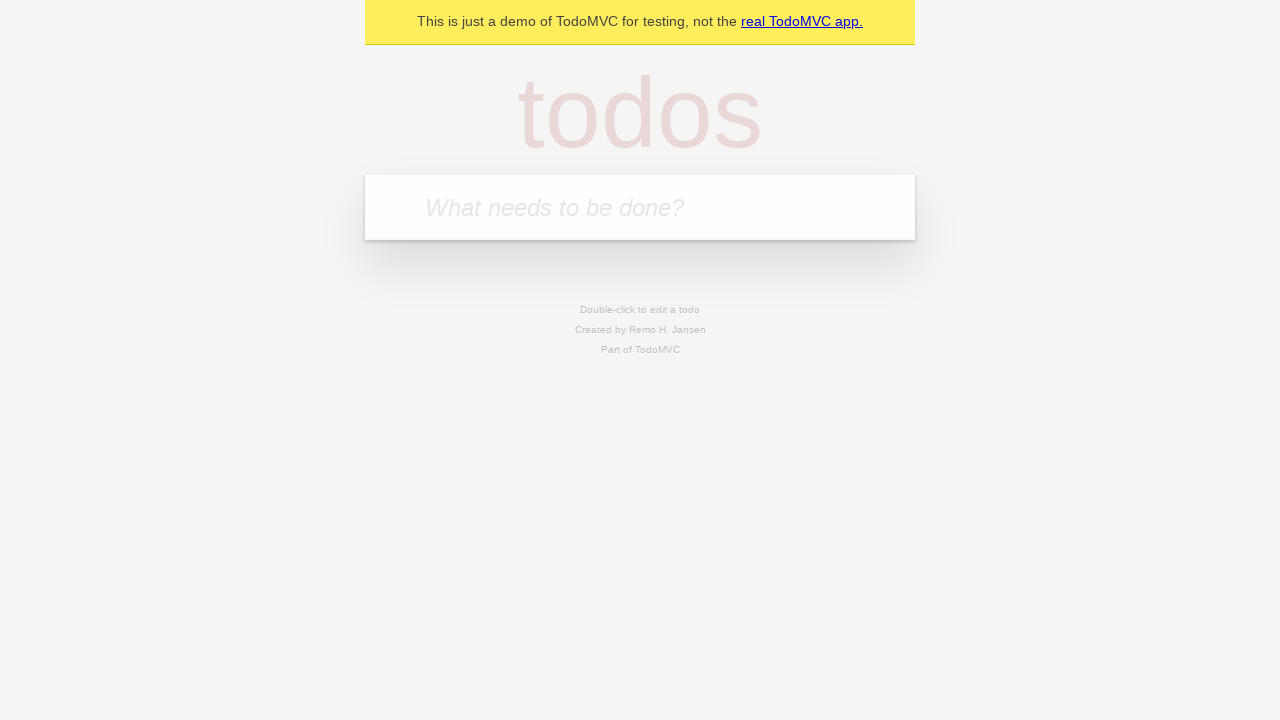

Filled new todo input with 'buy some cheese' on internal:attr=[placeholder="What needs to be done?"i]
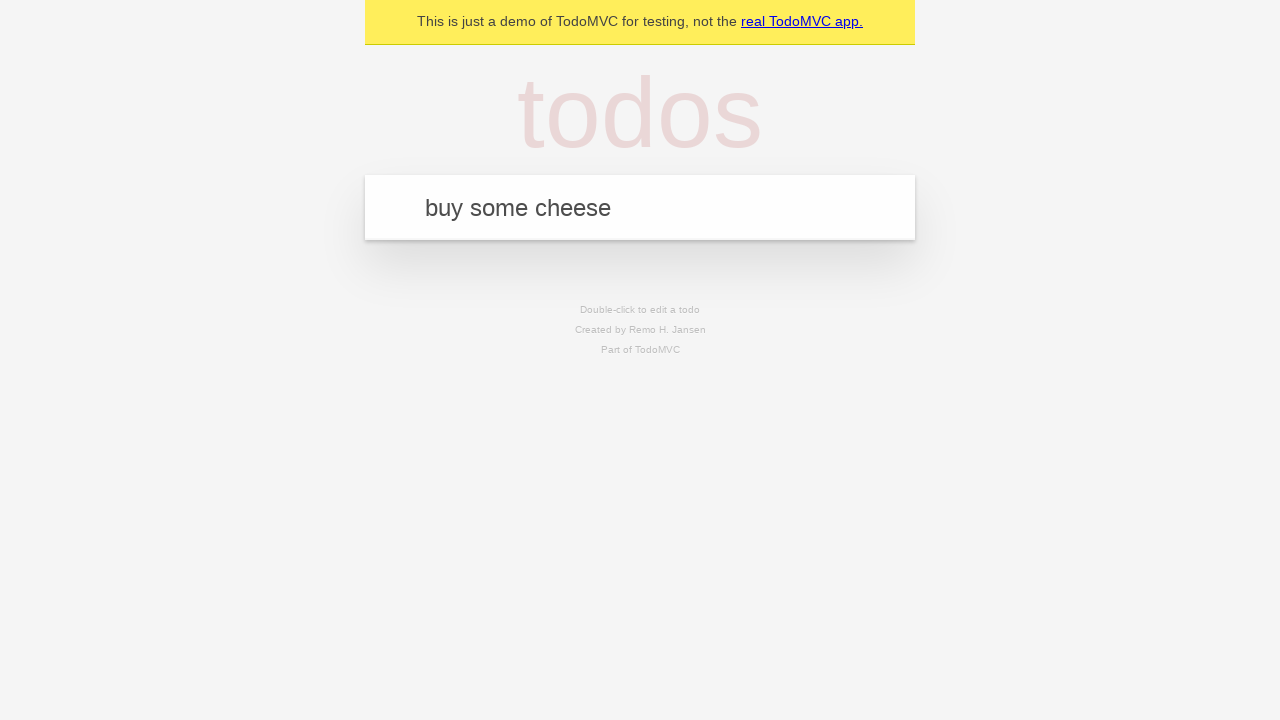

Pressed Enter to add first todo on internal:attr=[placeholder="What needs to be done?"i]
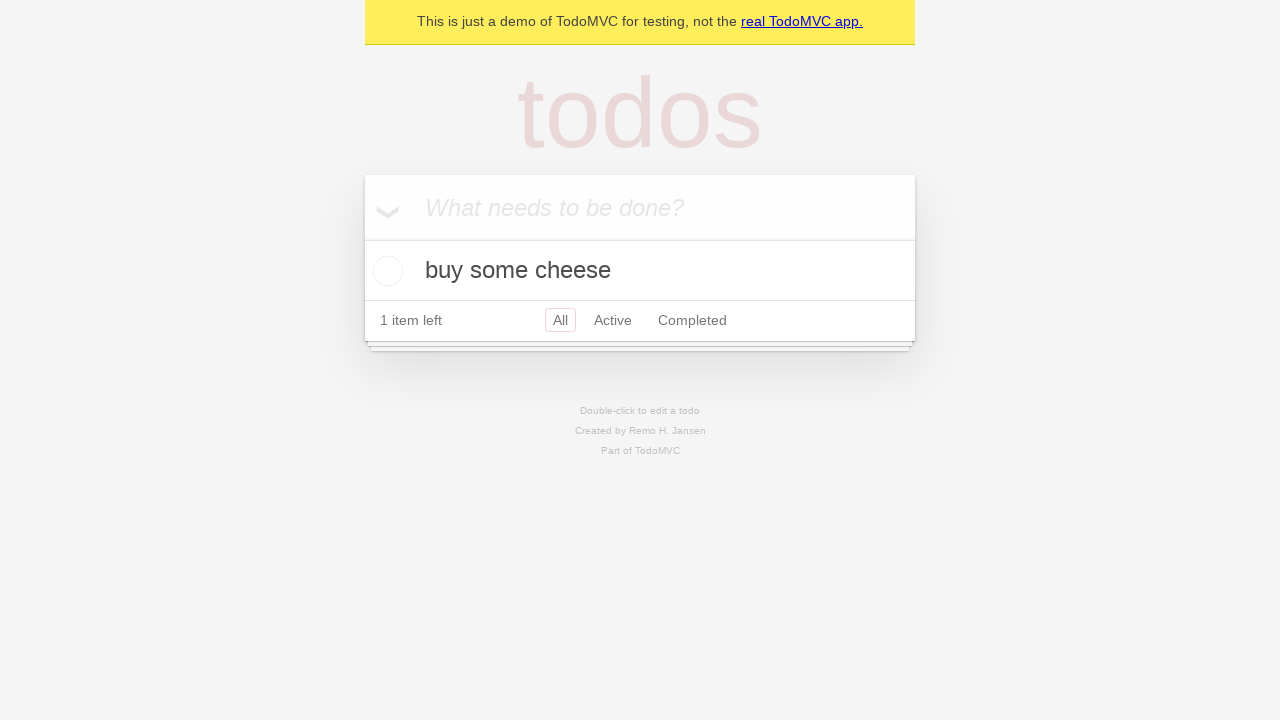

Filled new todo input with 'feed the cat' on internal:attr=[placeholder="What needs to be done?"i]
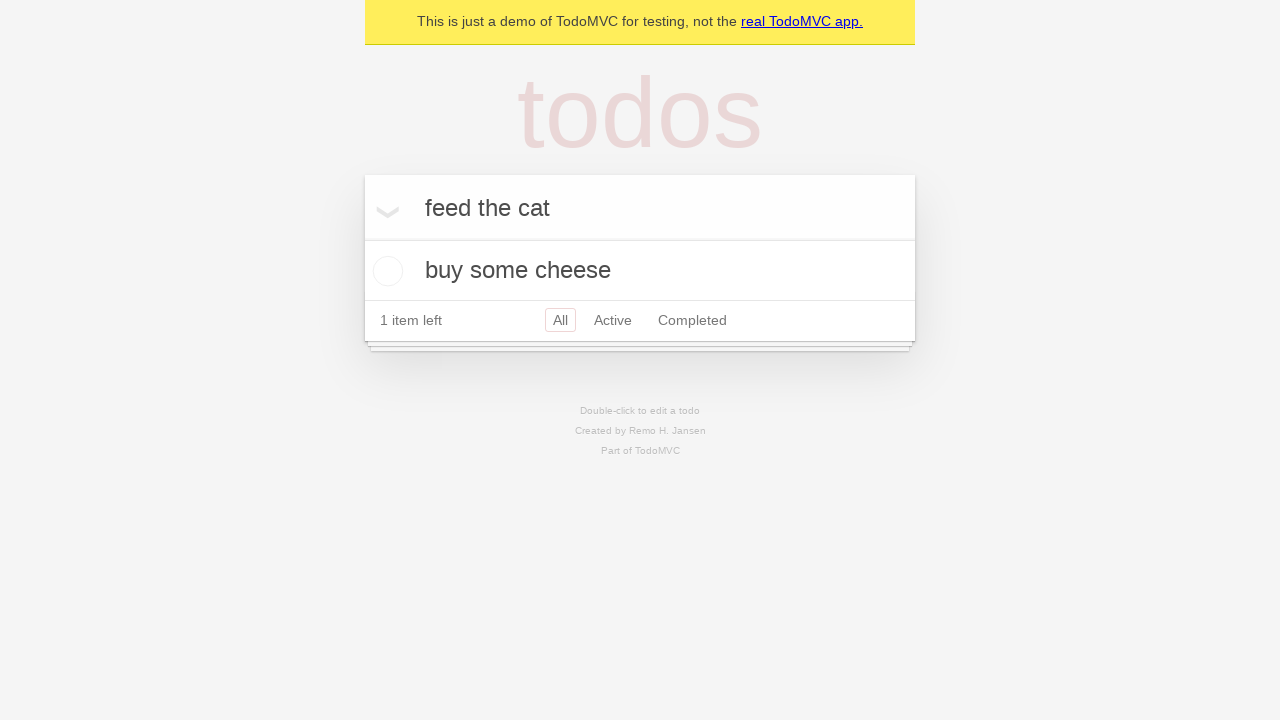

Pressed Enter to add second todo on internal:attr=[placeholder="What needs to be done?"i]
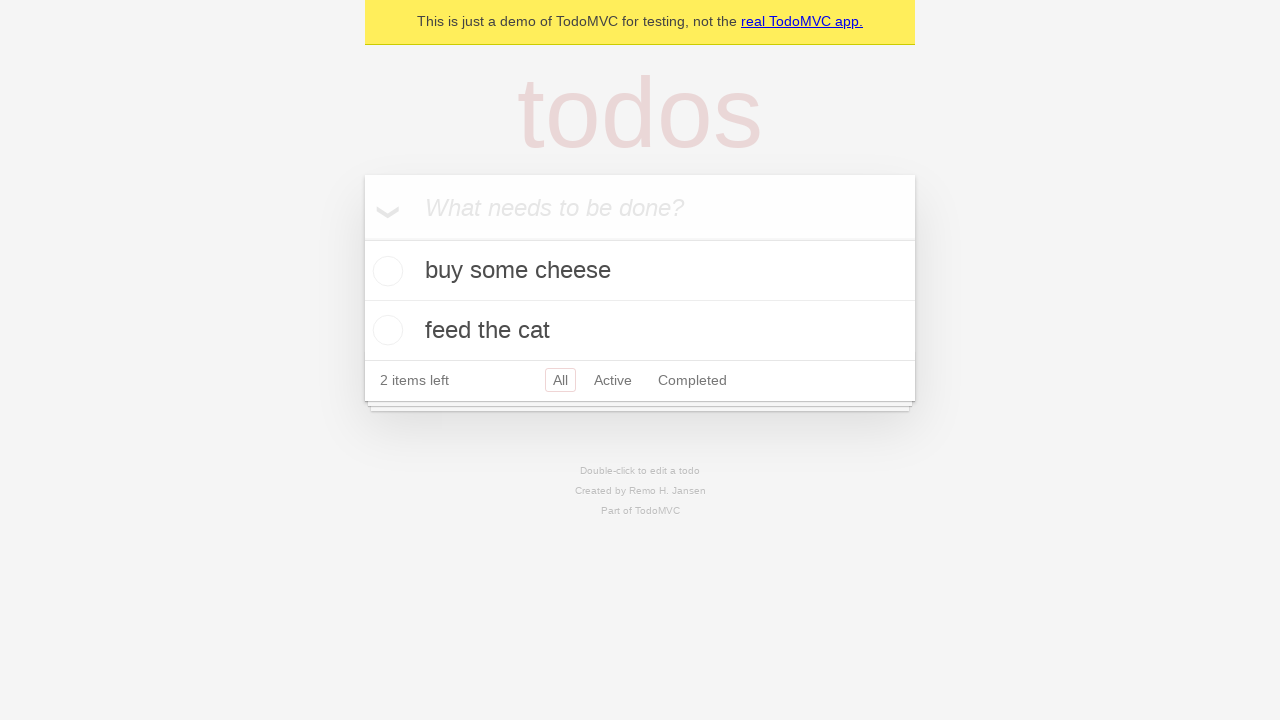

Filled new todo input with 'book a doctors appointment' on internal:attr=[placeholder="What needs to be done?"i]
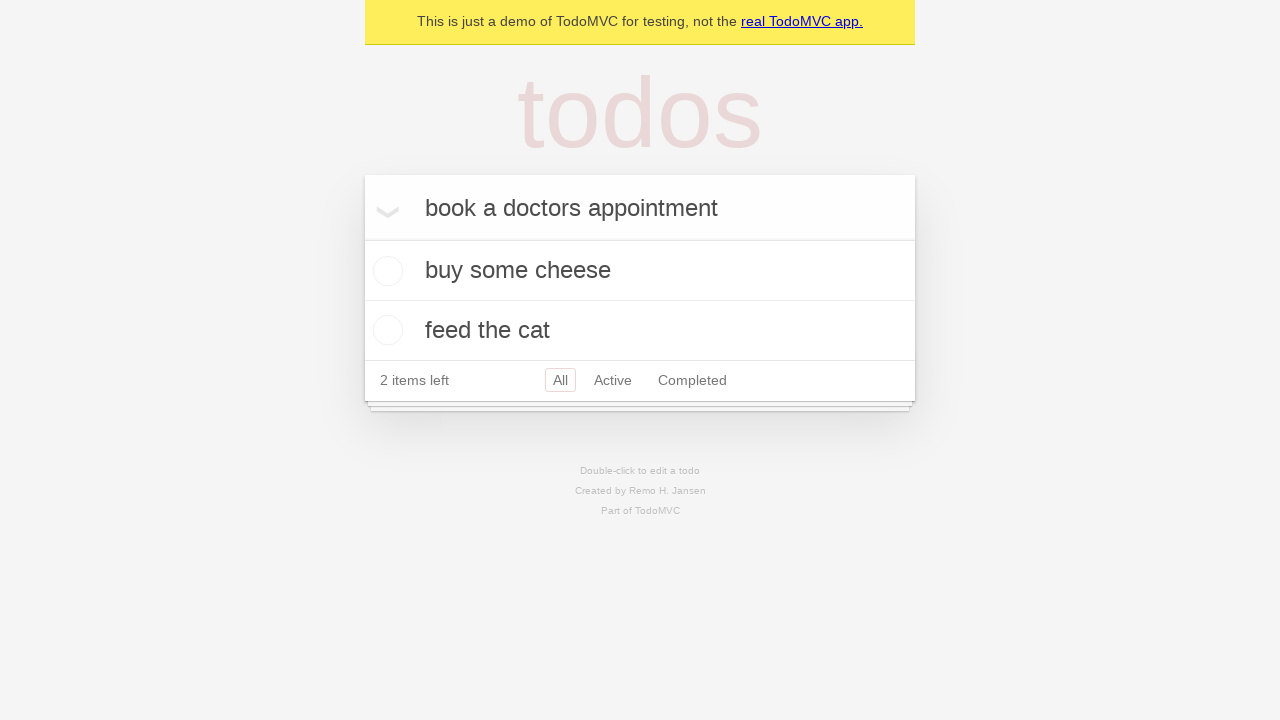

Pressed Enter to add third todo on internal:attr=[placeholder="What needs to be done?"i]
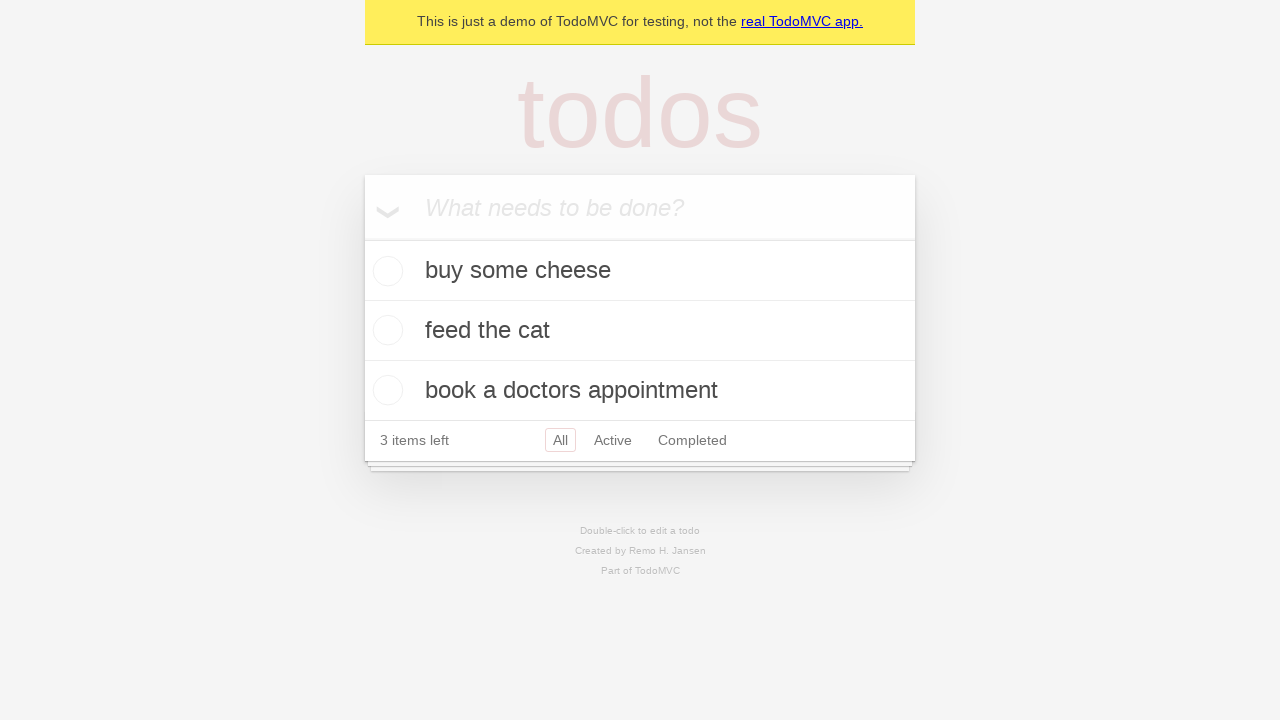

Checked the 'Mark all as complete' toggle checkbox at (362, 238) on internal:label="Mark all as complete"i
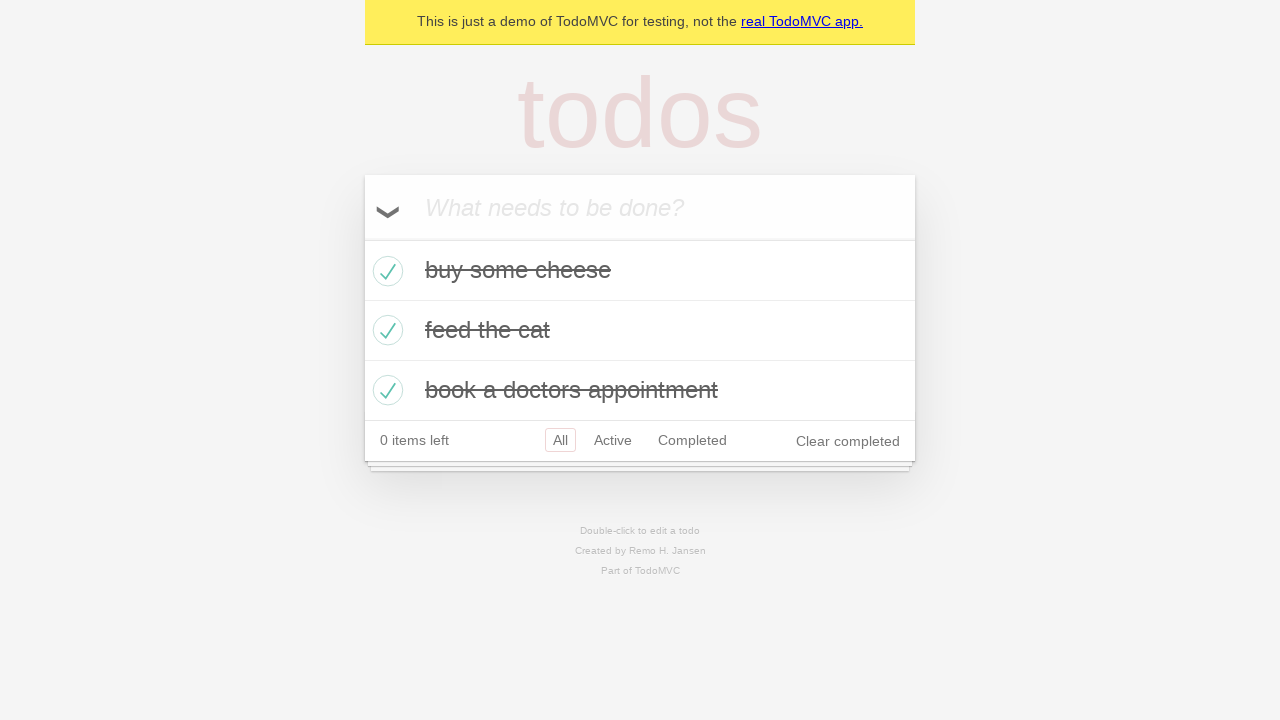

Unchecked the first todo item at (385, 271) on internal:testid=[data-testid="todo-item"s] >> nth=0 >> internal:role=checkbox
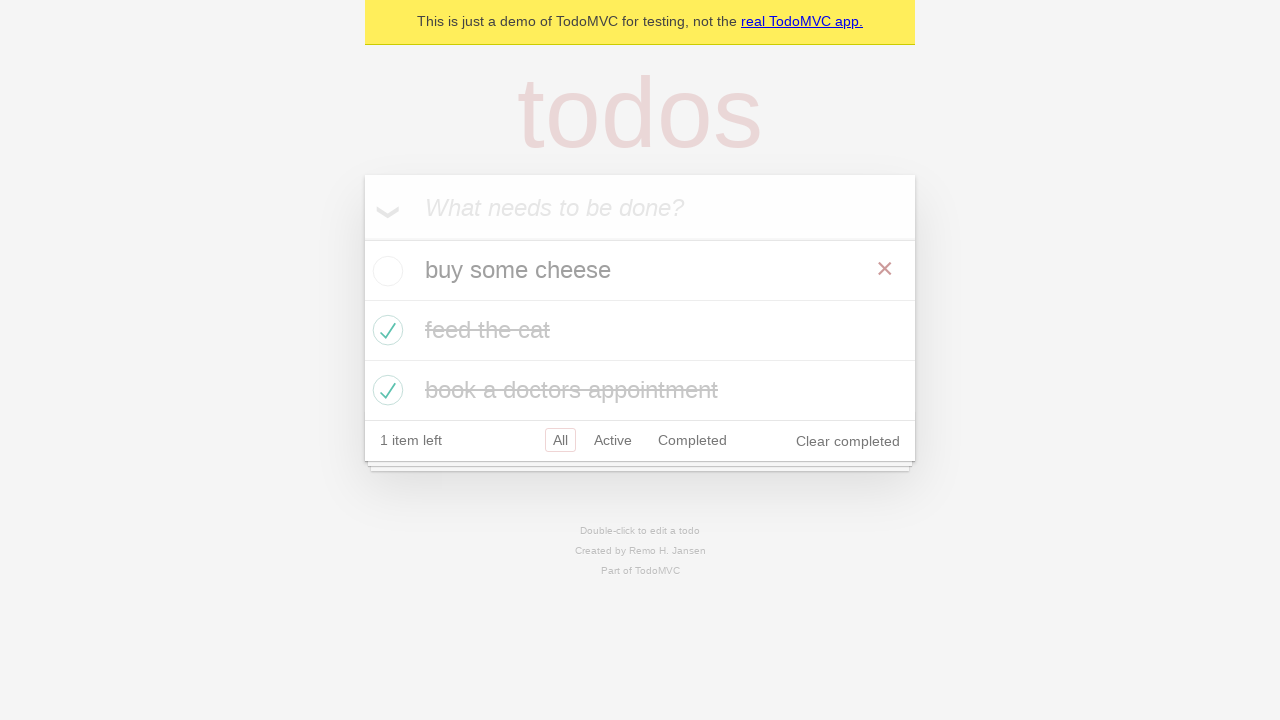

Checked the first todo item again at (385, 271) on internal:testid=[data-testid="todo-item"s] >> nth=0 >> internal:role=checkbox
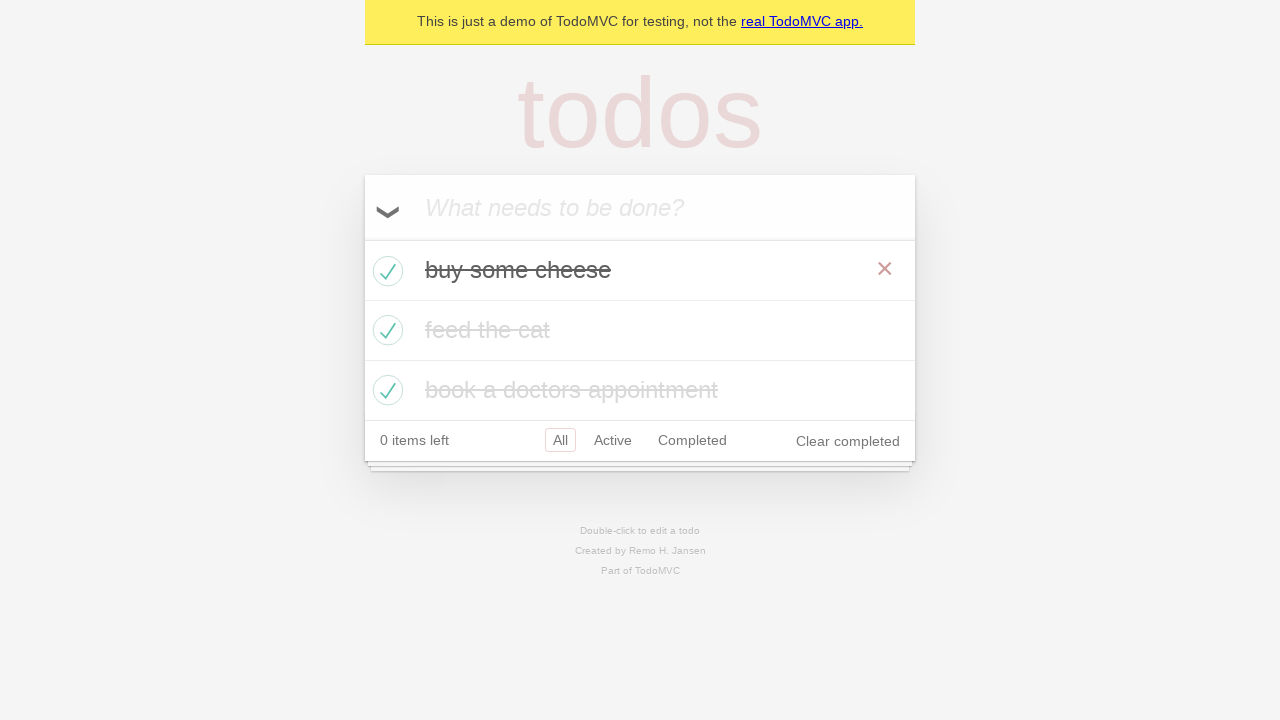

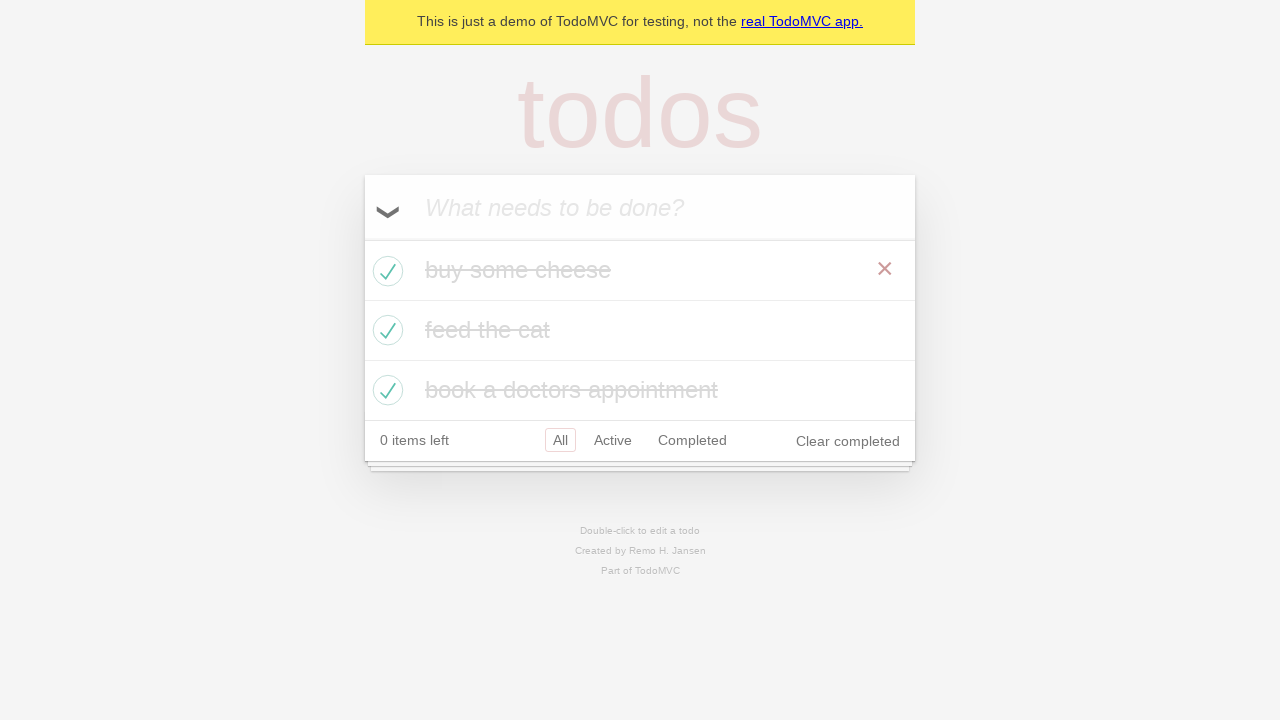